Tests browser navigation between otto.de and wisequarter.com, verifying page titles and URLs contain expected text, then performs back, refresh, and forward navigation operations.

Starting URL: https://www.otto.de

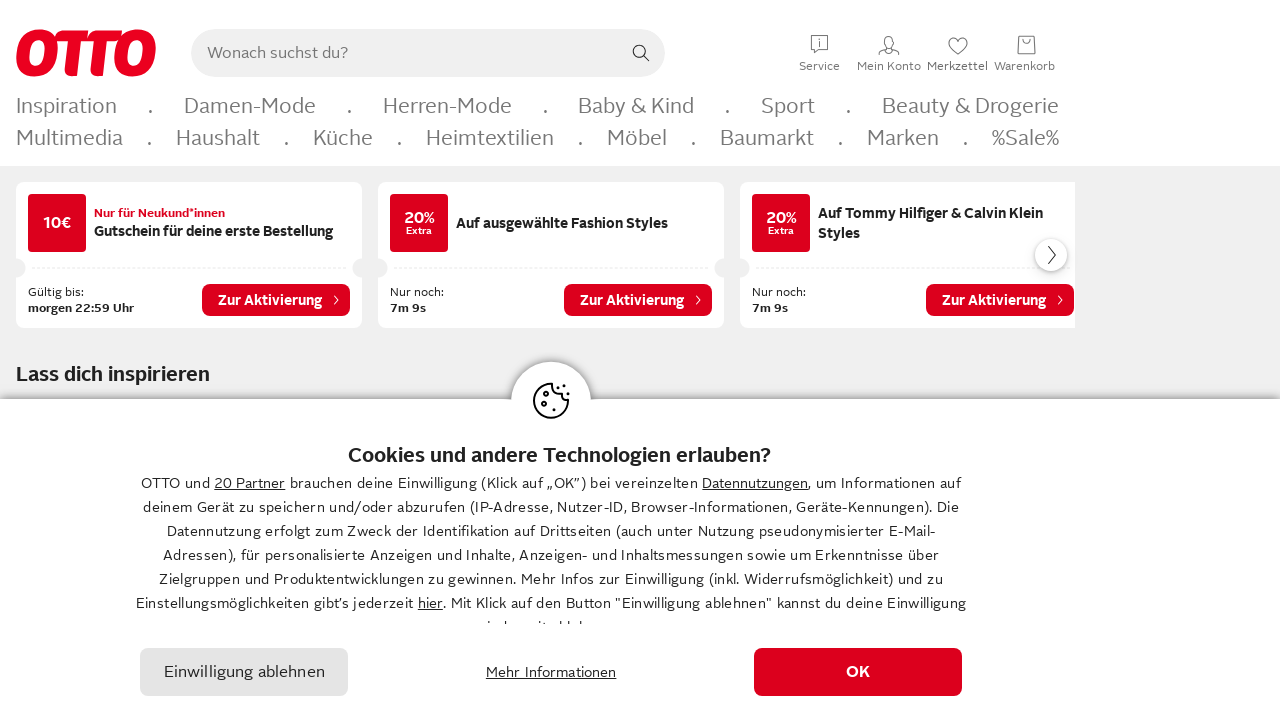

Retrieved page title from otto.de
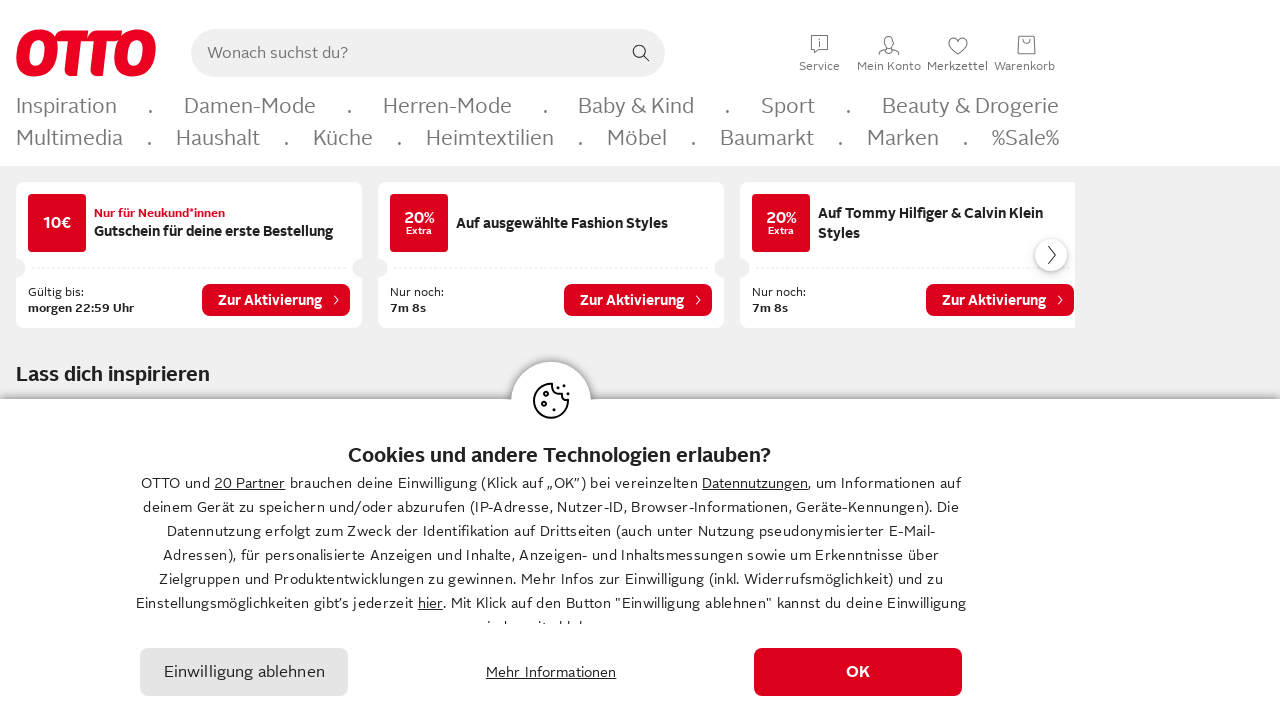

Verified otto.de title contains 'OTTO'
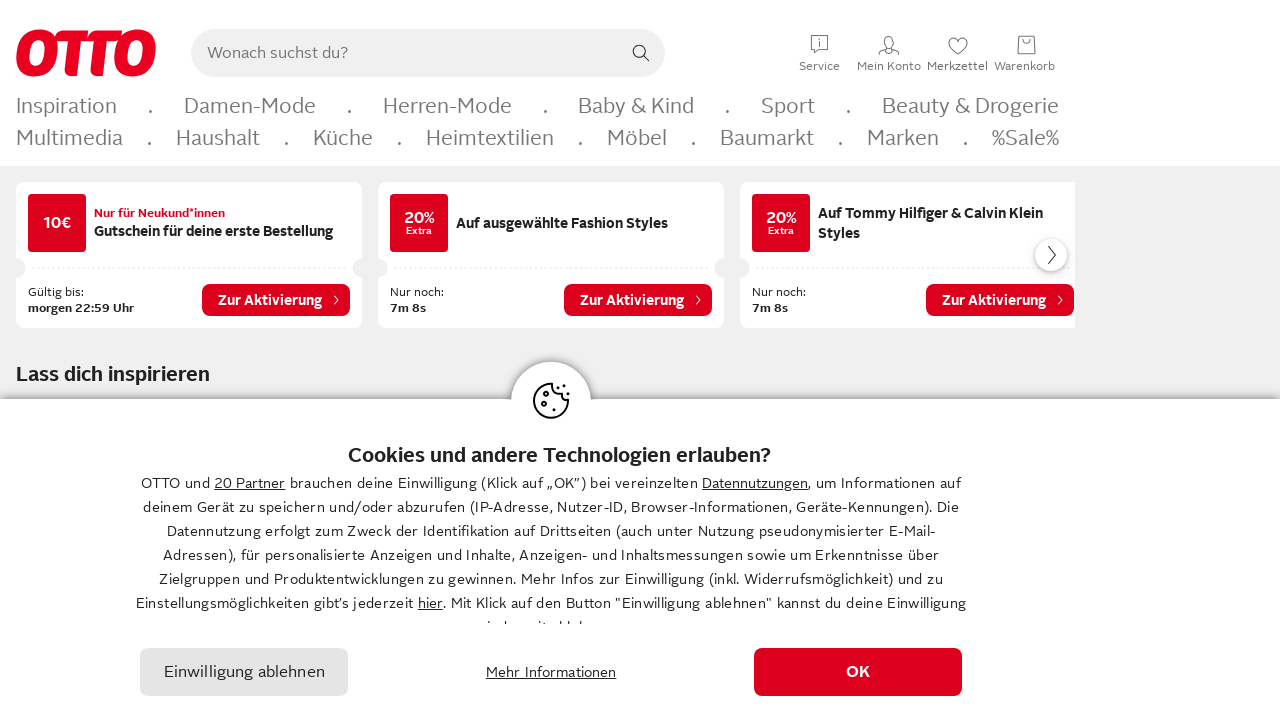

Retrieved current page URL
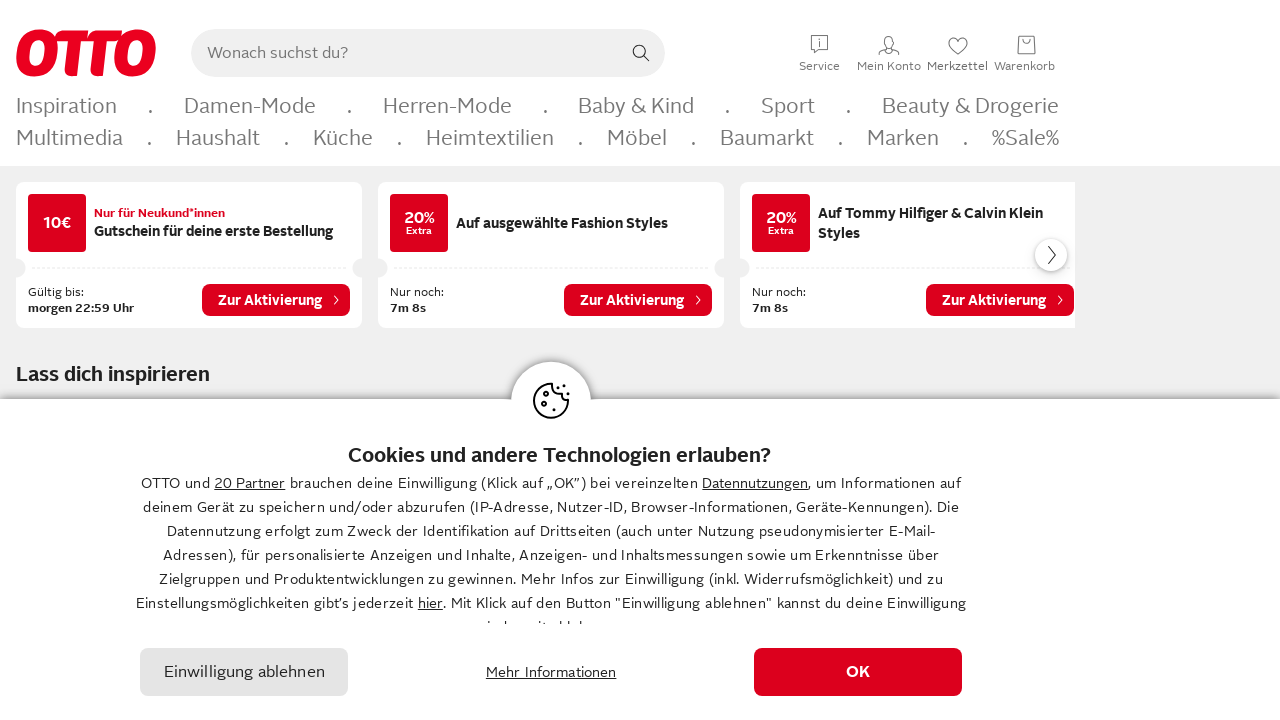

Verified otto.de URL contains 'otto'
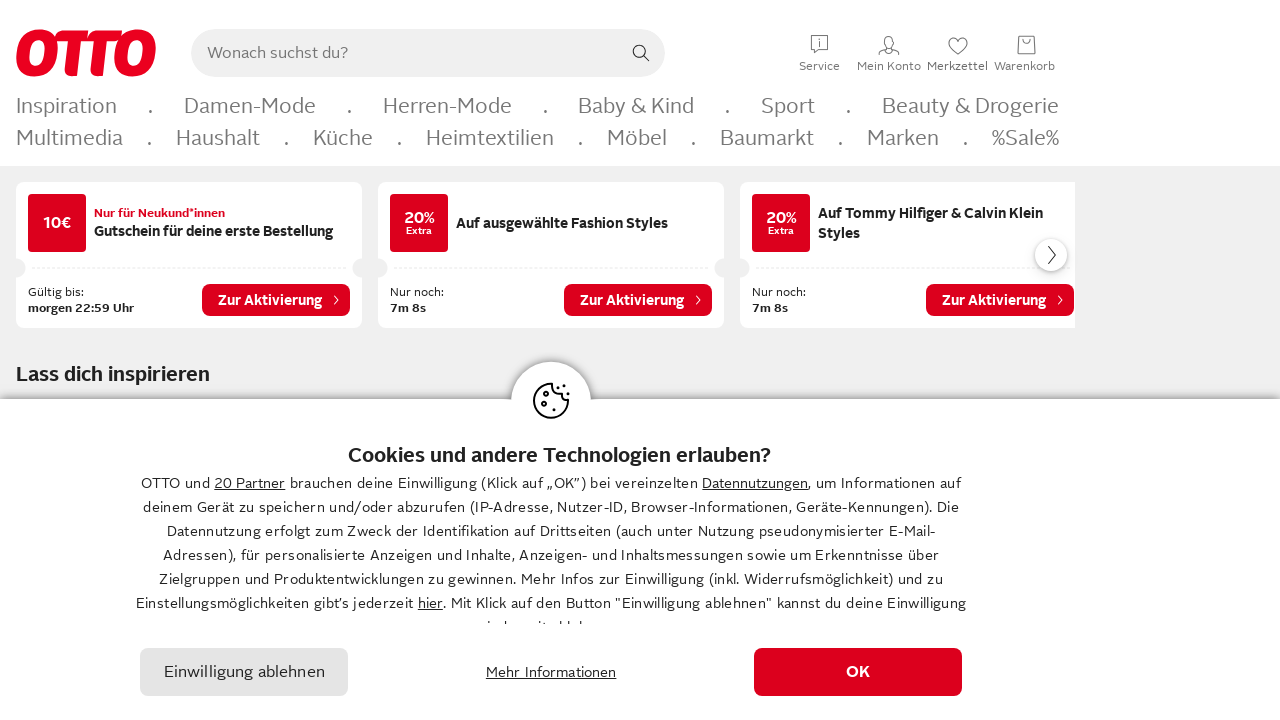

Navigated to wisequarter.com
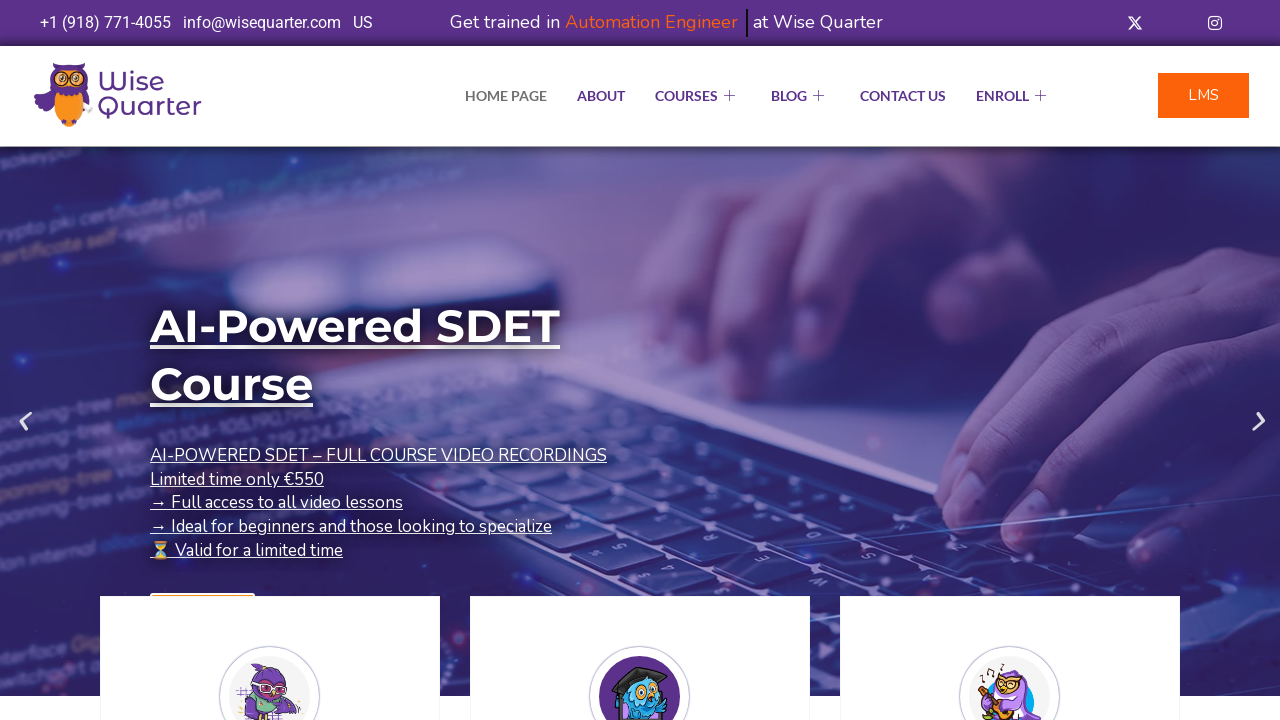

Retrieved page title from wisequarter.com
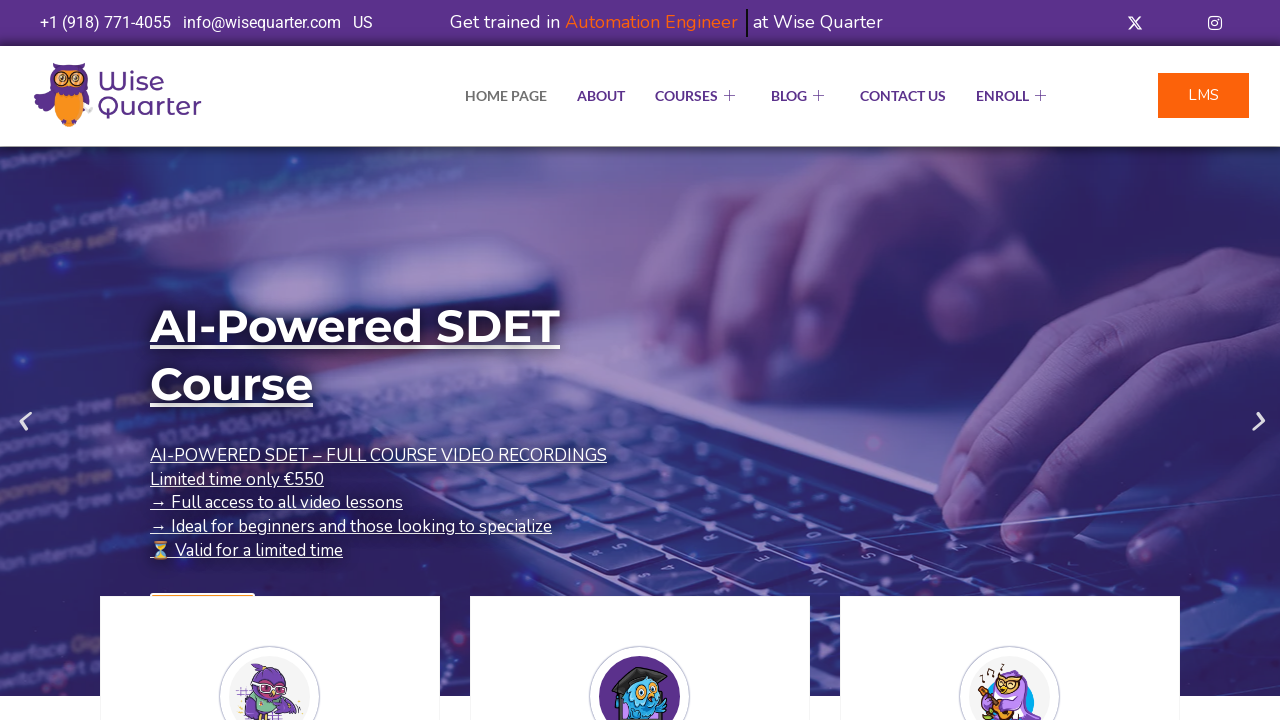

Verified wisequarter.com title contains 'Quarter'
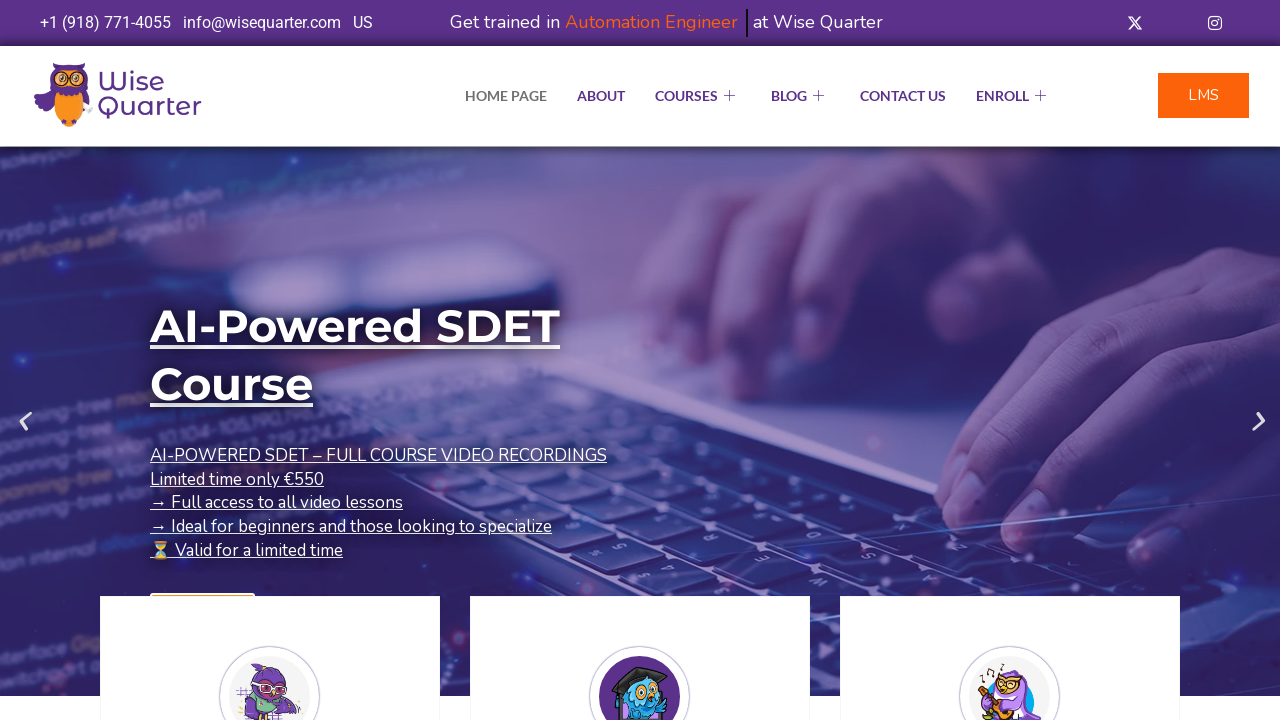

Retrieved wisequarter.com URL
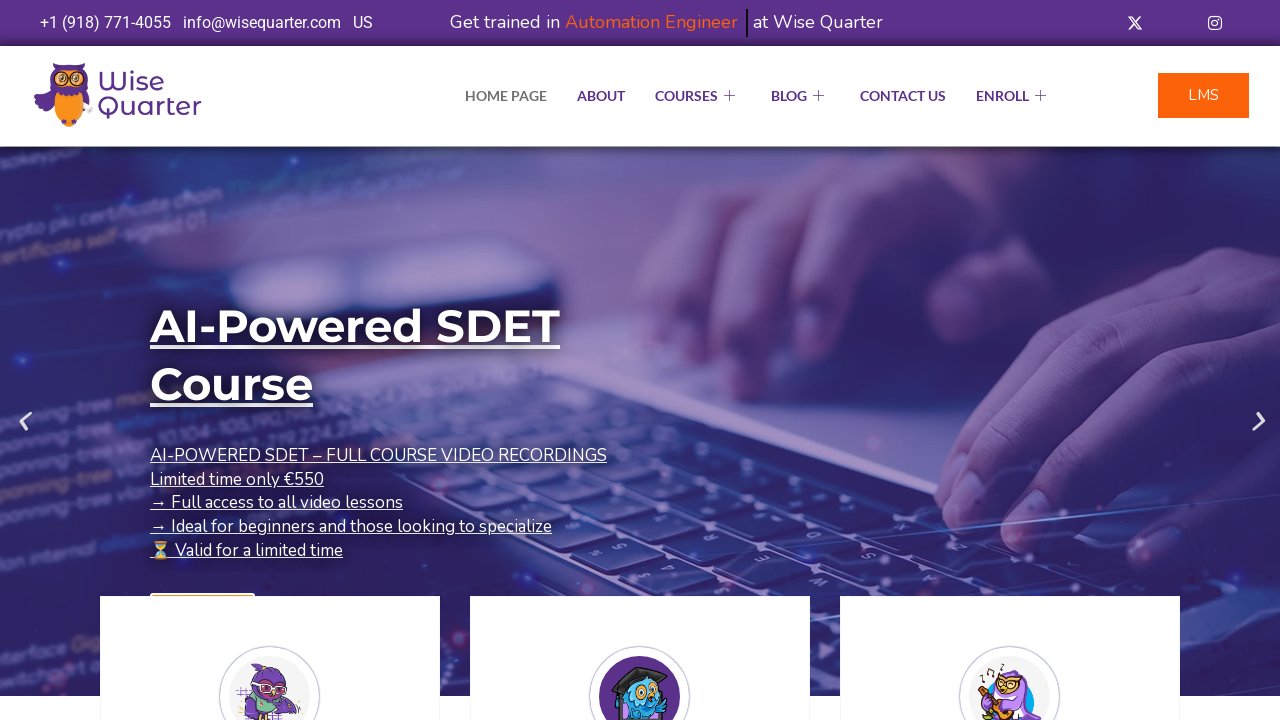

Verified wisequarter.com URL contains 'quarter'
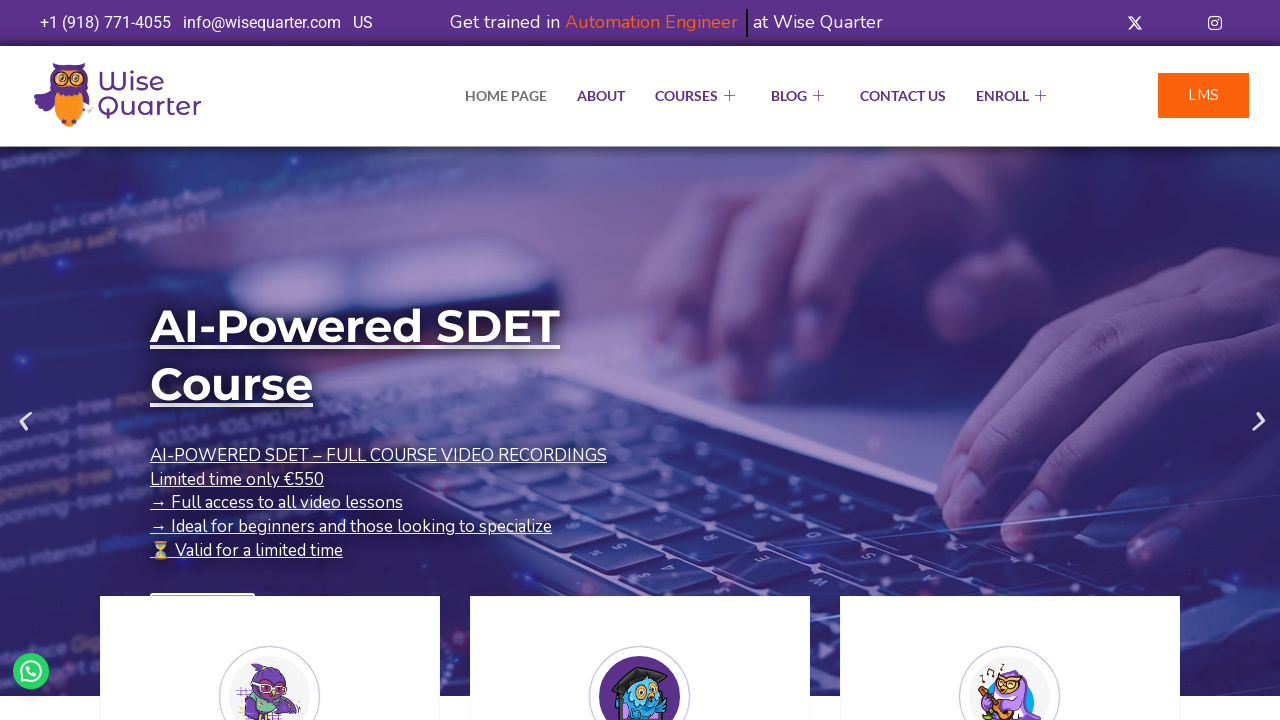

Navigated back to otto.de using browser back button
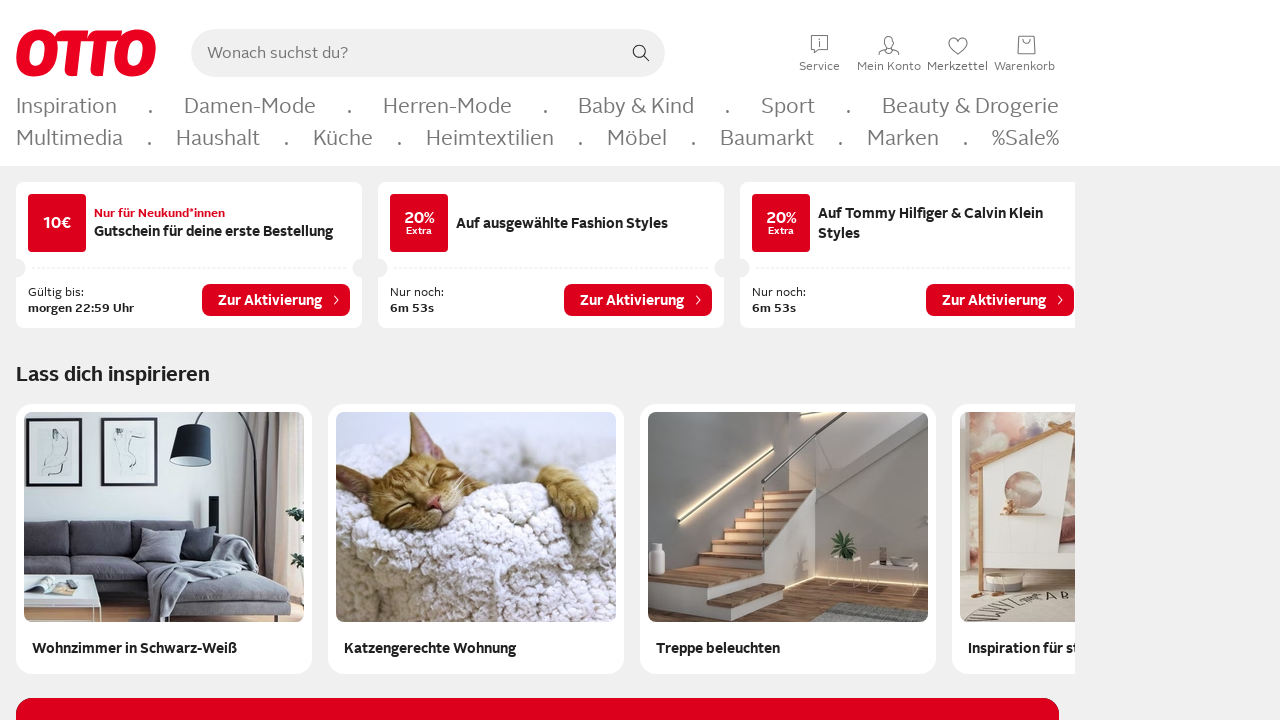

Refreshed the current page
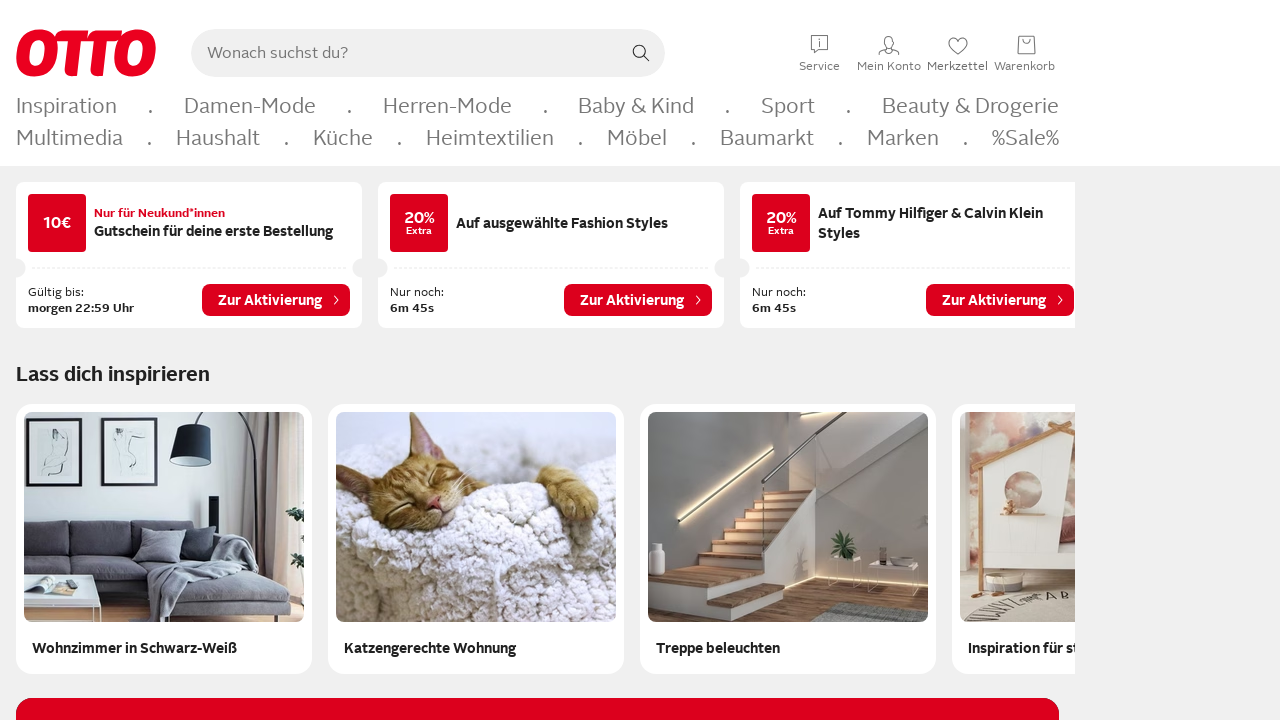

Navigated forward to wisequarter.com using browser forward button
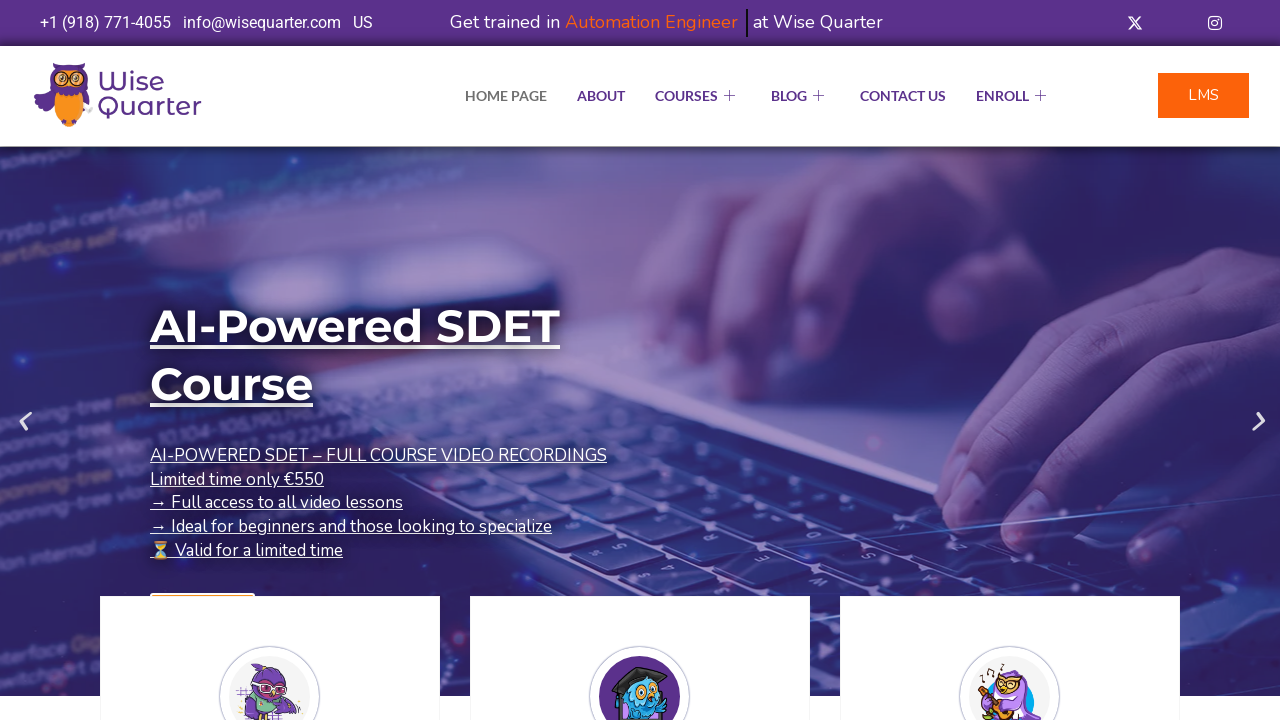

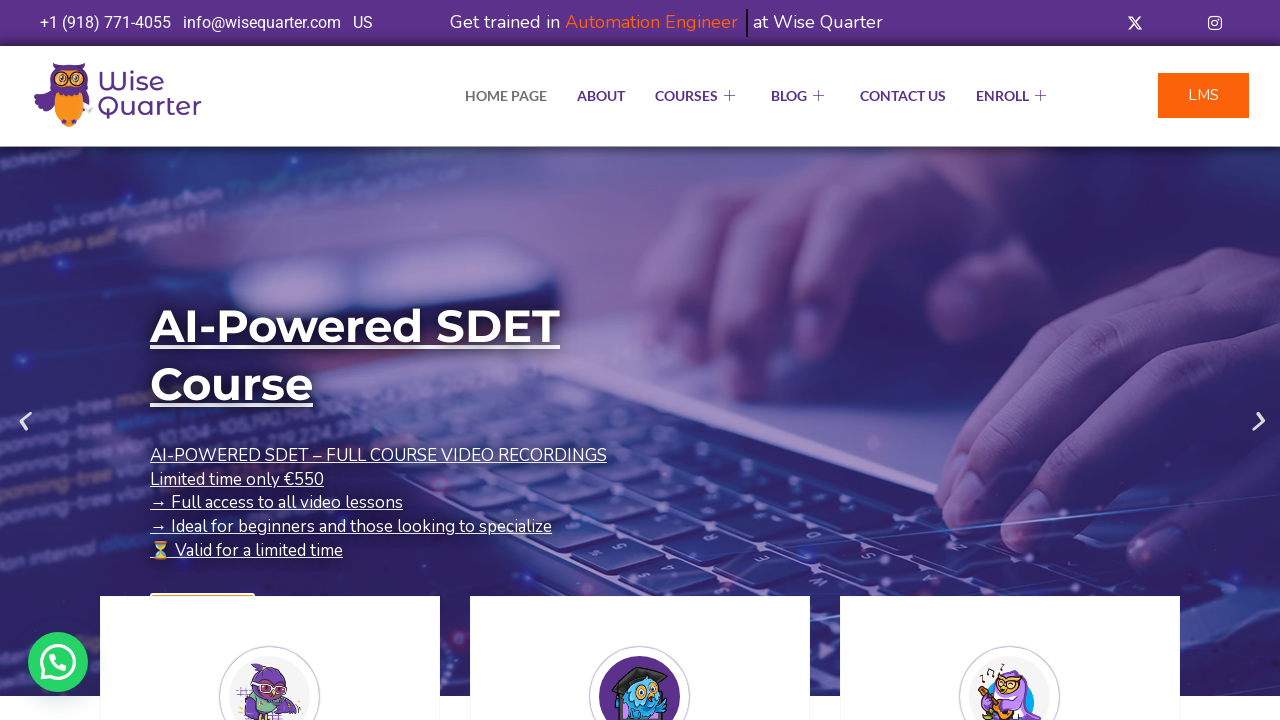